Tests navigation to downloadable resources section and clicks download link for multiplication table.

Starting URL: https://ru.onlinemschool.com/

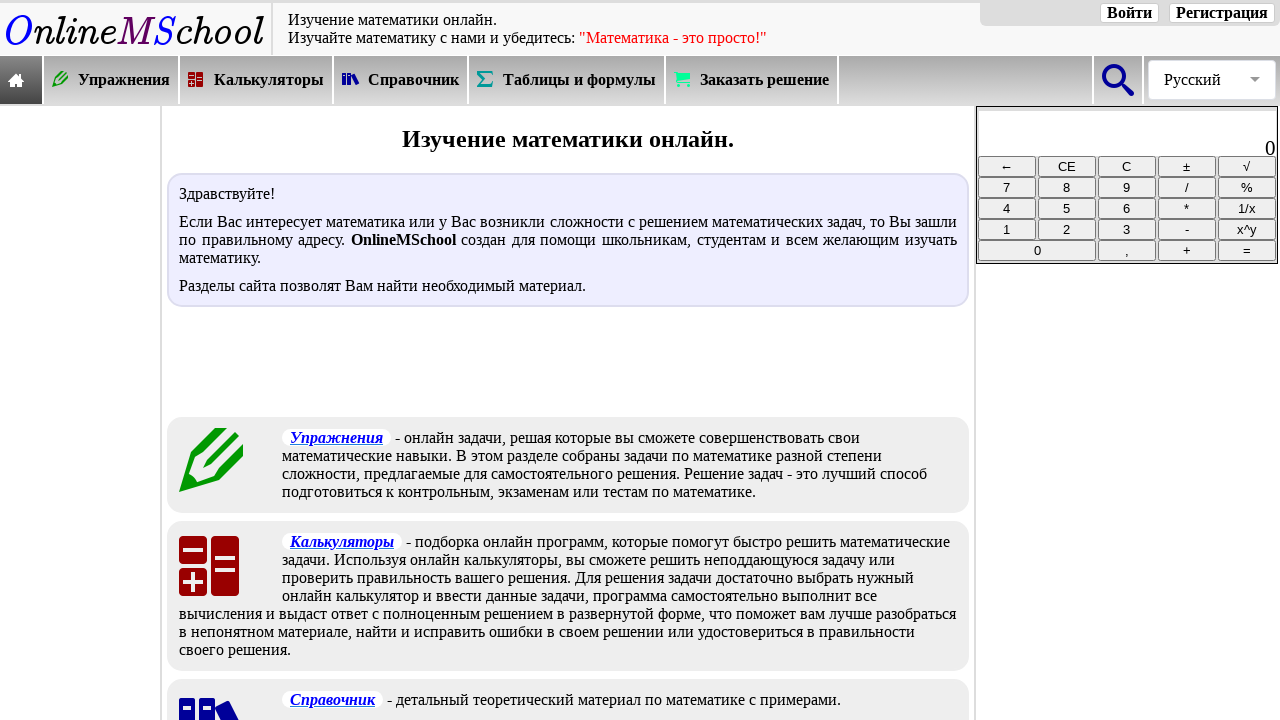

Waited for materials/resources section selector to appear
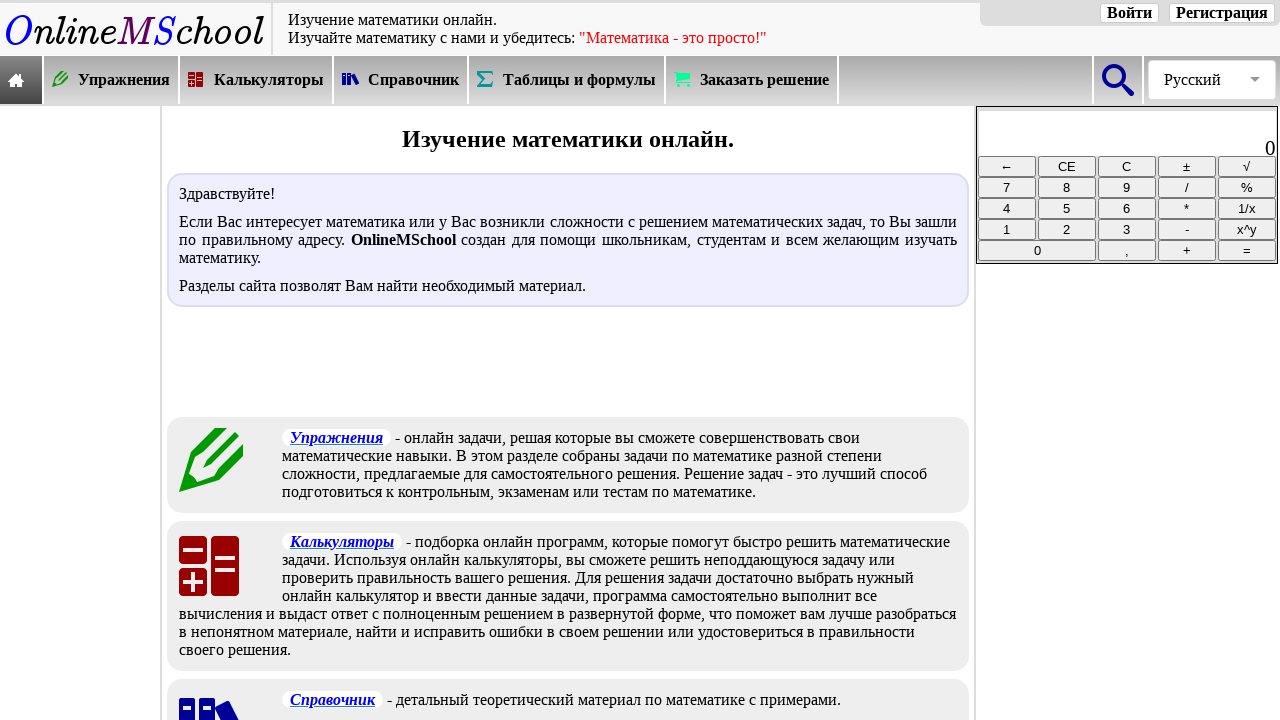

Clicked on materials/resources section in navigation at (580, 80) on xpath=//*[@id="oms_body1"]/header/nav/div[2]/div[5]/a/div/div[2]
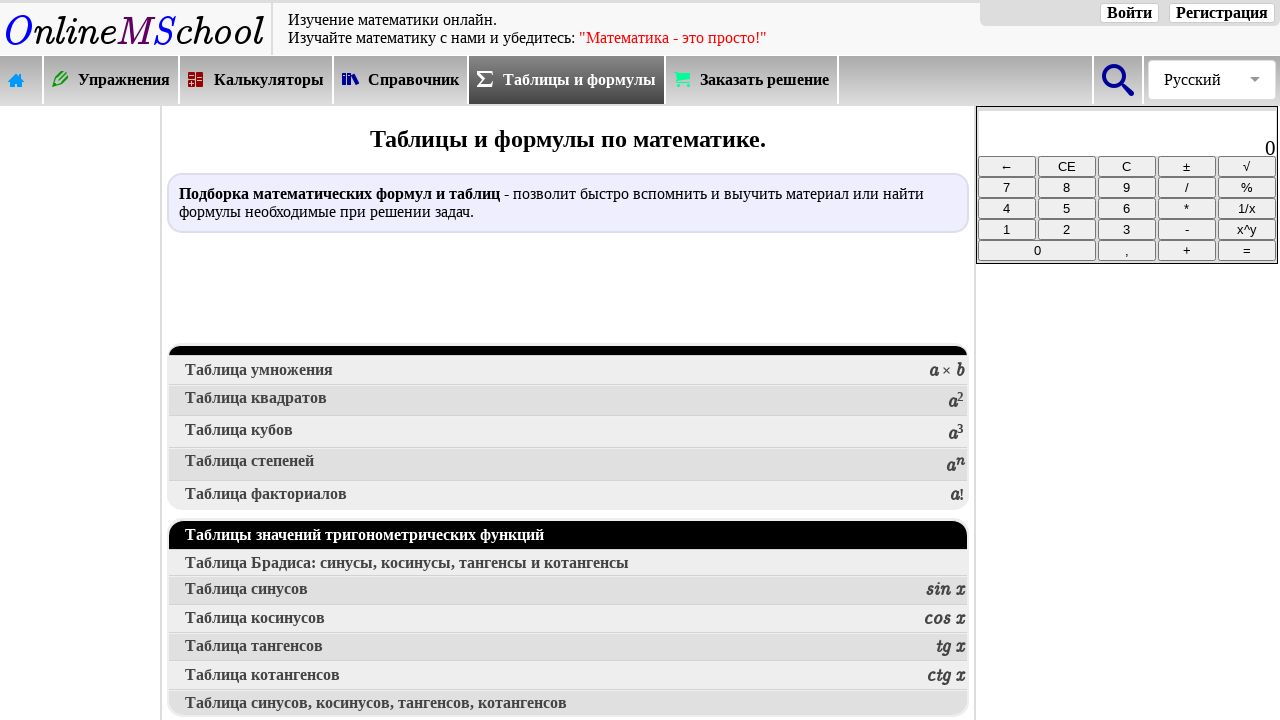

Waited for specific category selector to appear
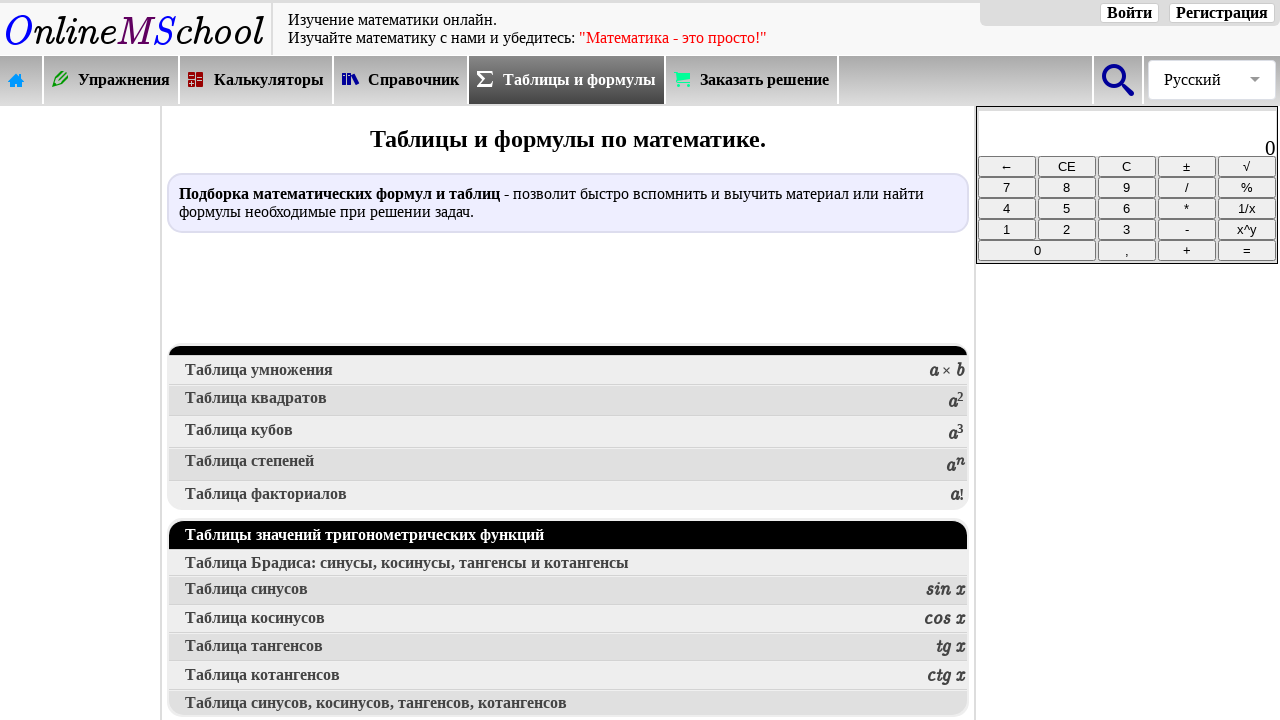

Clicked on specific category link at (568, 371) on xpath=//*[@id="oms_center_block"]/div[4]/a[2]
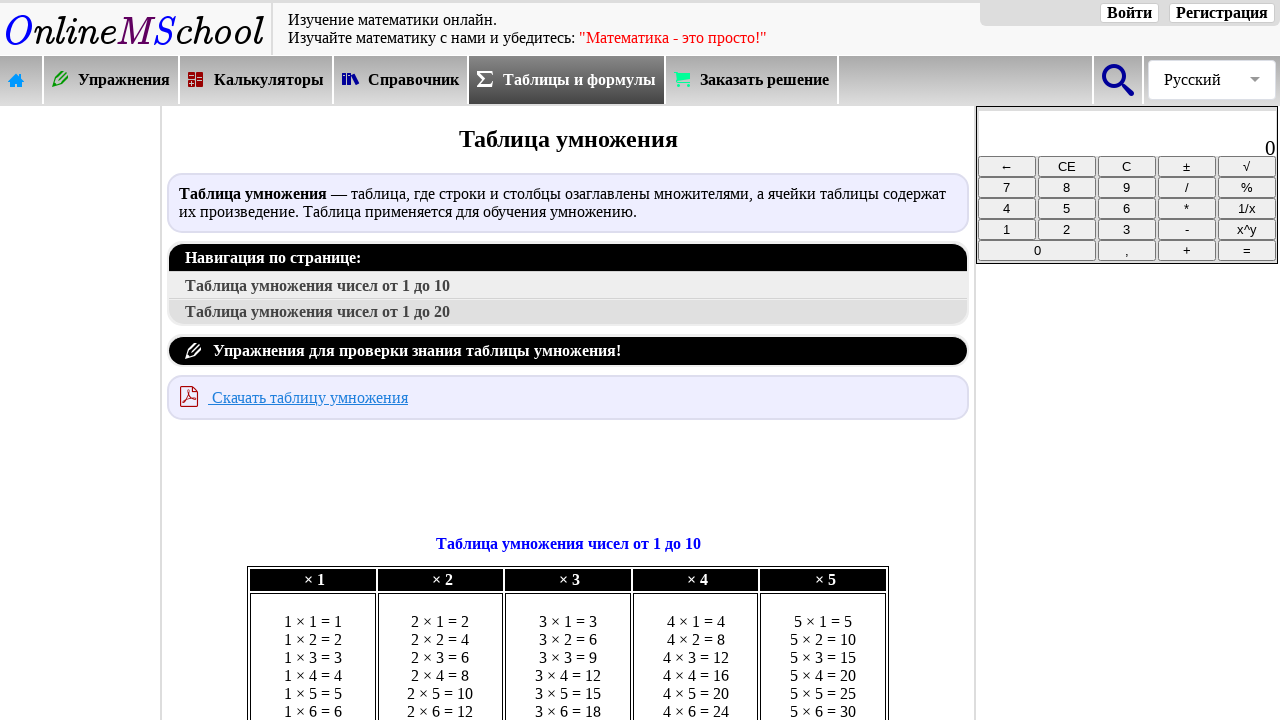

Waited for multiplication table download link to appear
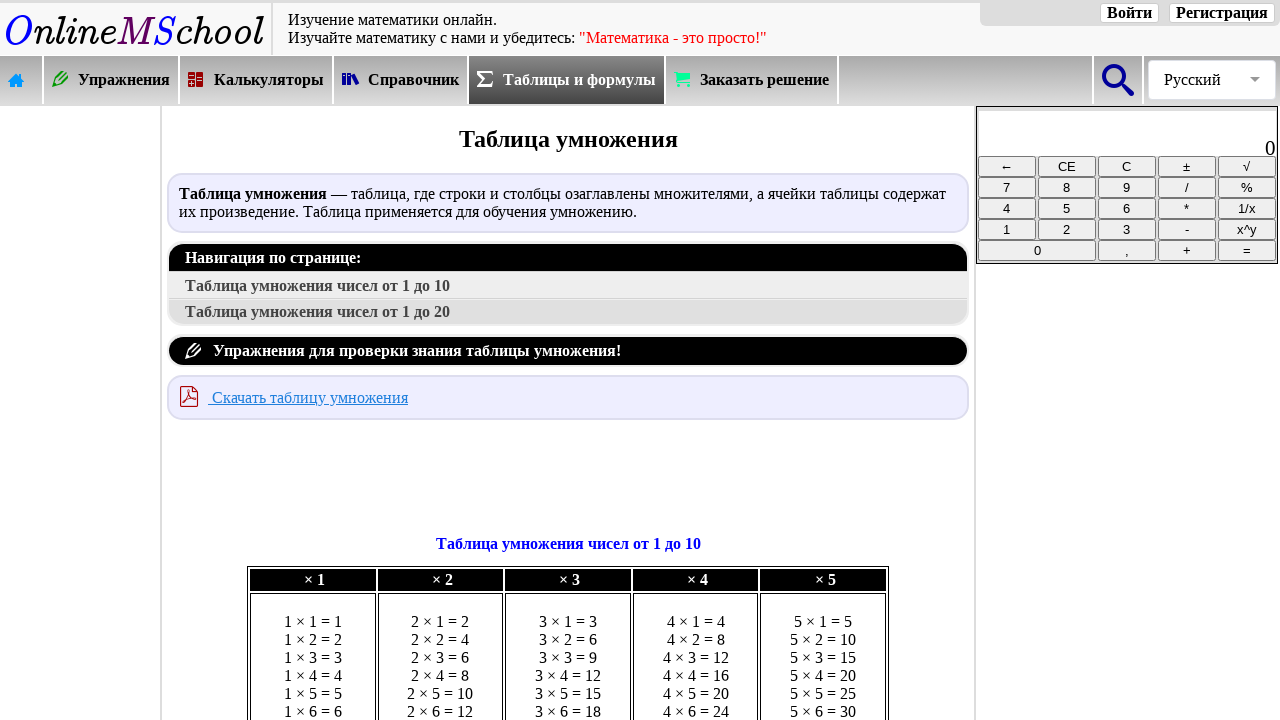

Clicked download link for multiplication table at (190, 396) on a:has-text("Скачать таблицу умножения")
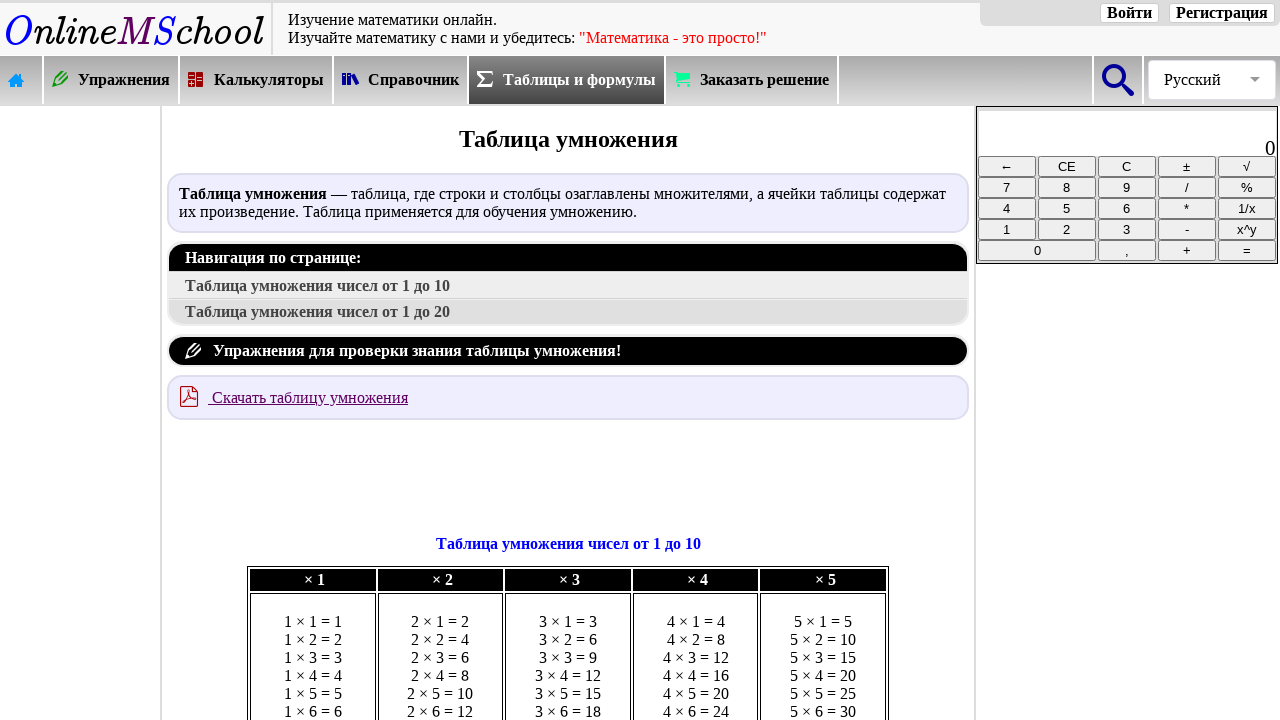

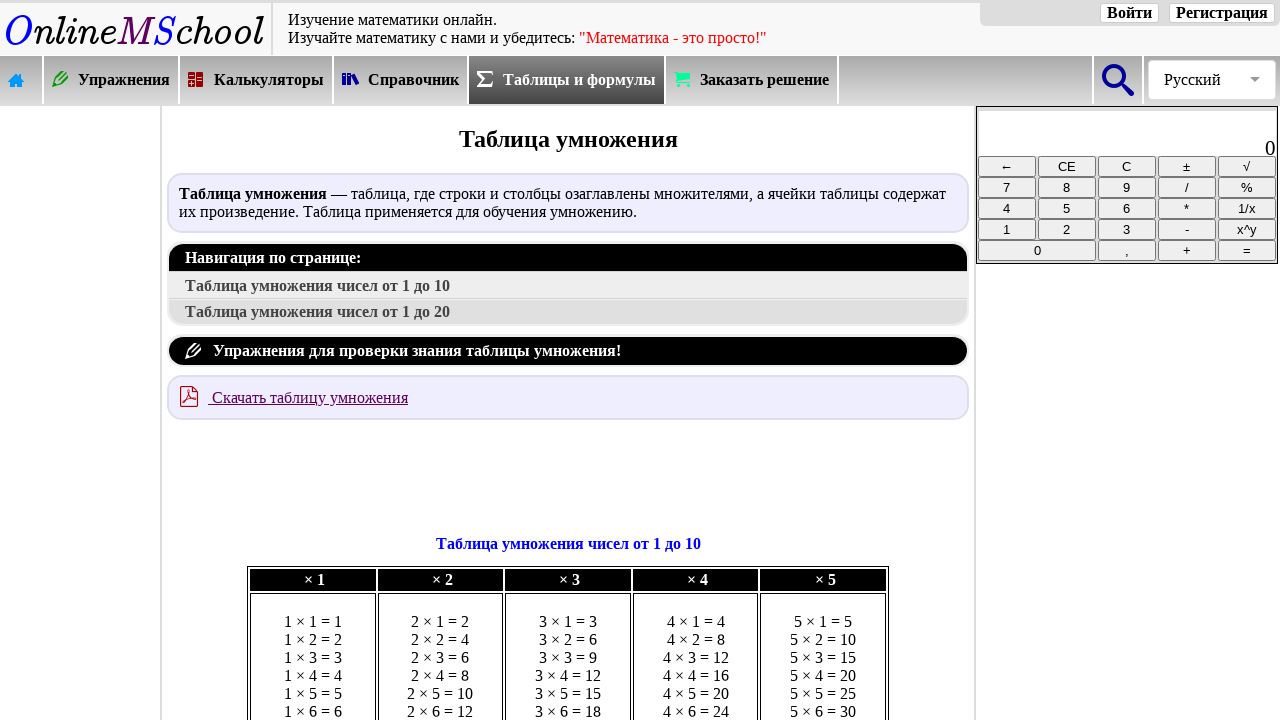